Navigates to the alerts page and accepts a JavaScript alert dialog

Starting URL: https://formy-project.herokuapp.com/

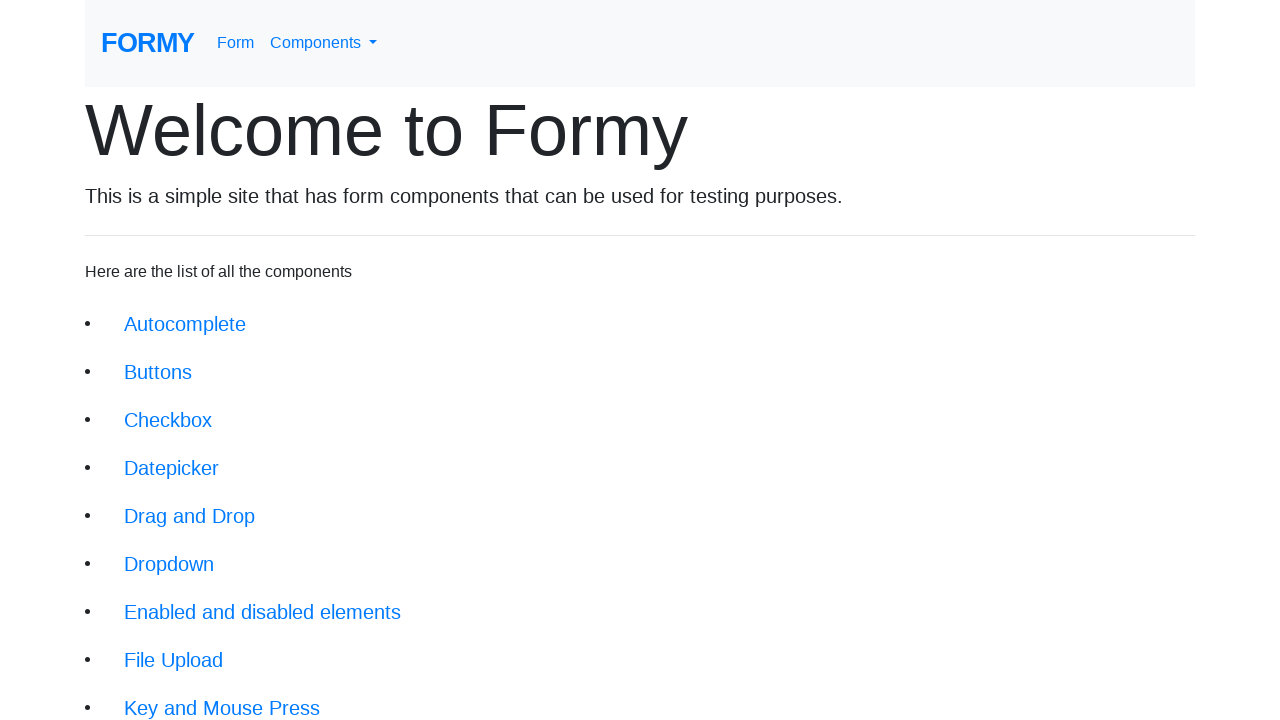

Clicked on the alerts link (13th item in navigation) at (191, 648) on xpath=/html[1]/body[1]/div[1]/div[1]/li[13]/a[1]
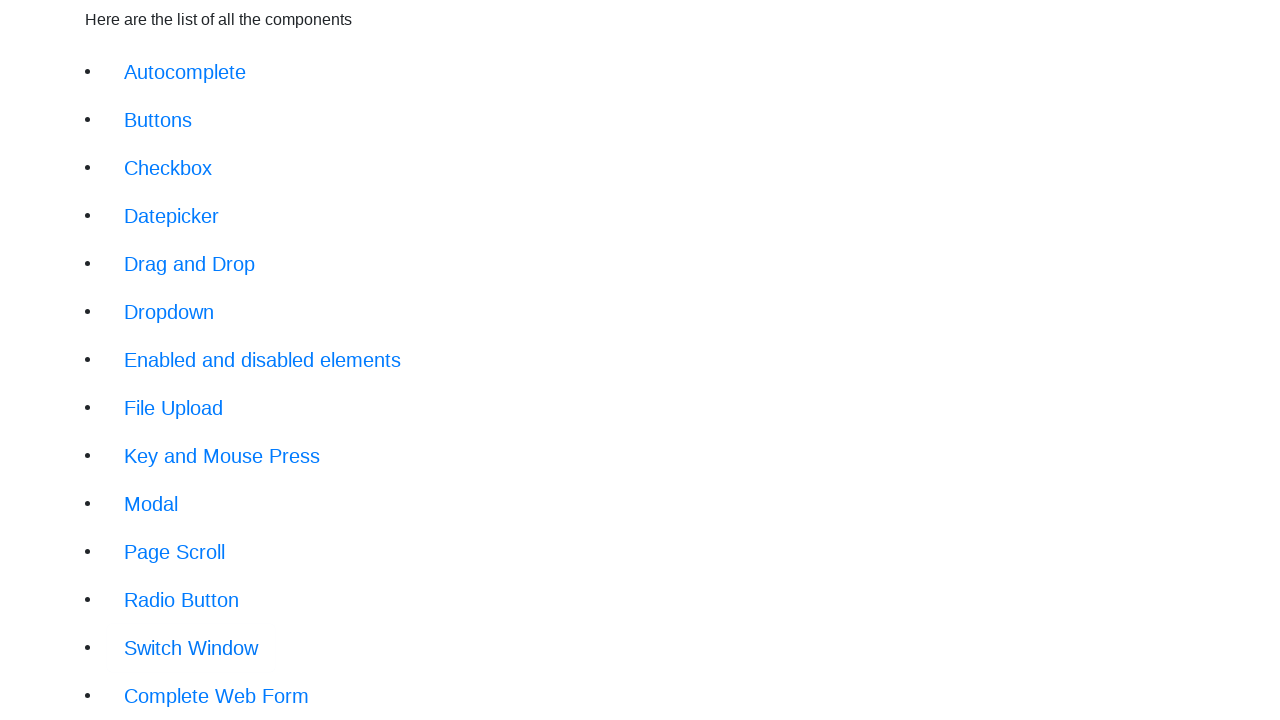

Alert button is now visible
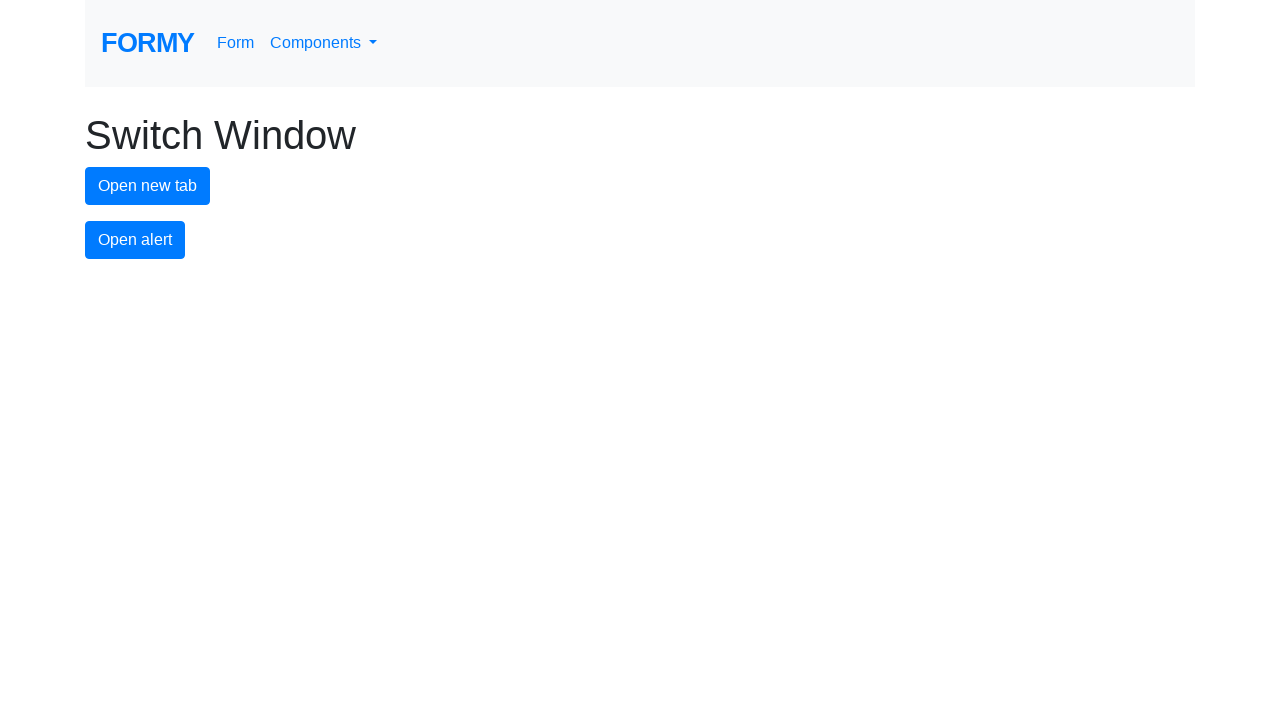

Clicked the alert button to trigger JavaScript alert at (135, 240) on #alert-button
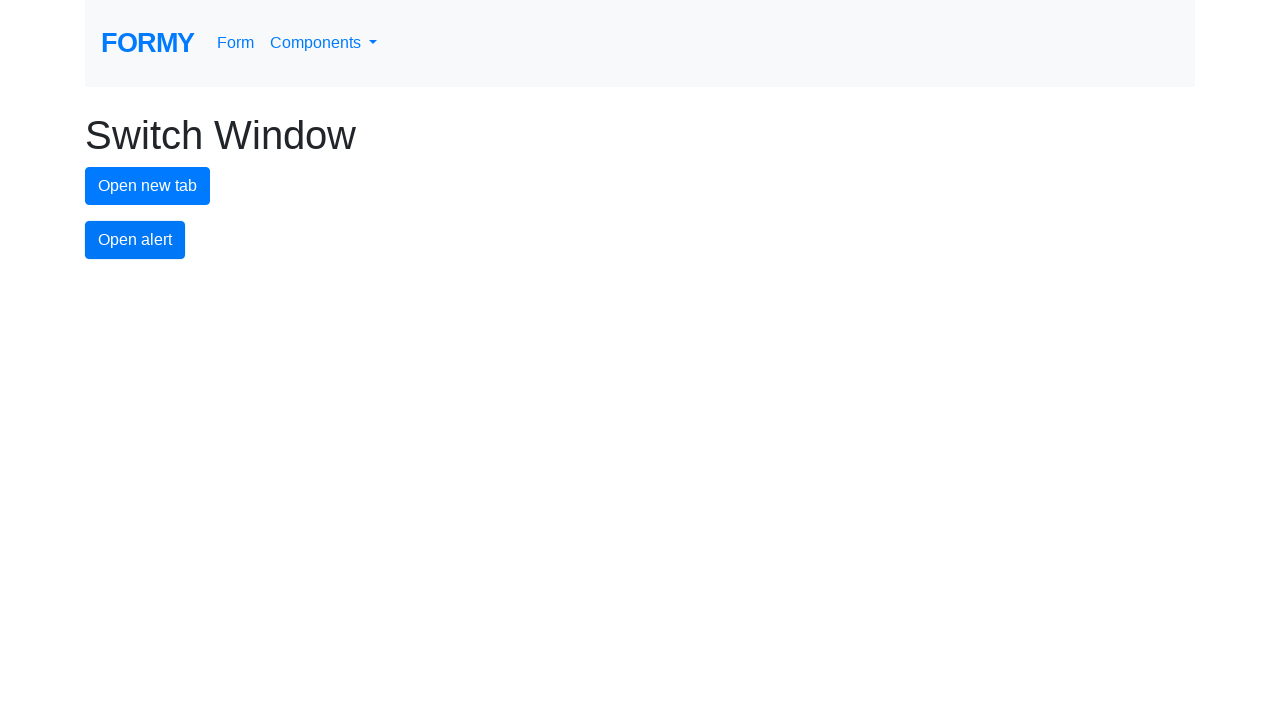

Accepted the JavaScript alert dialog
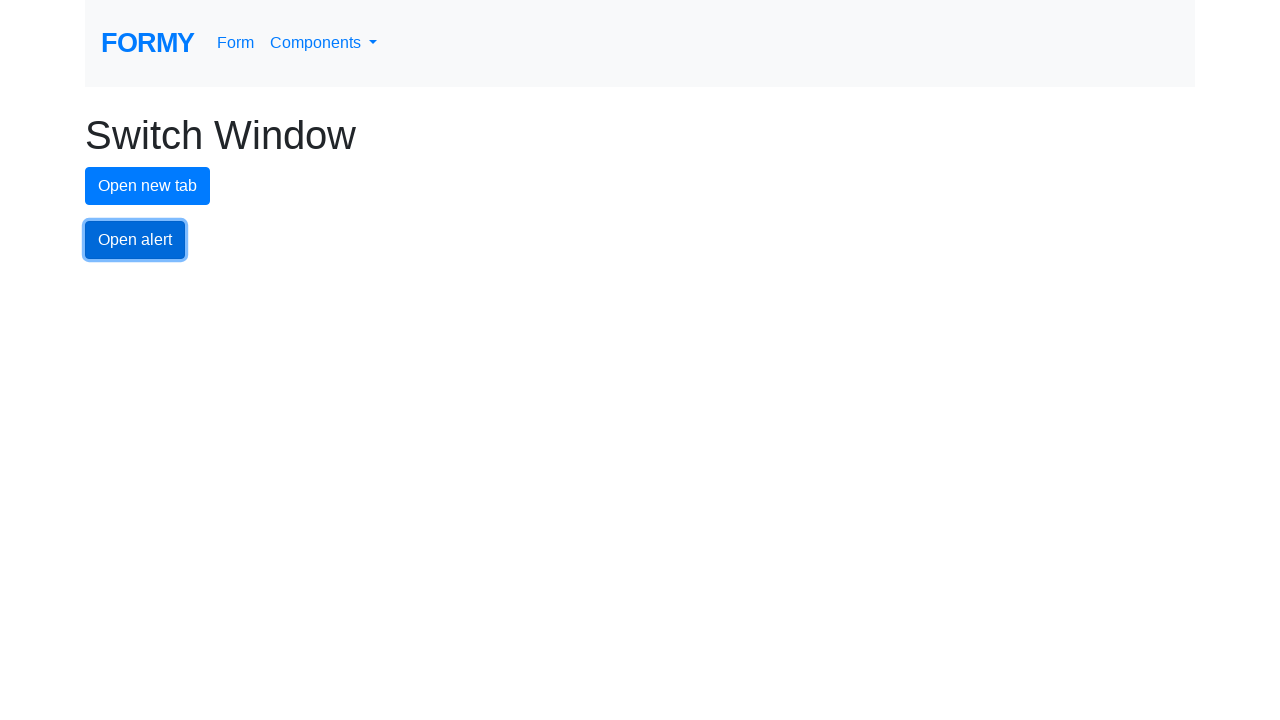

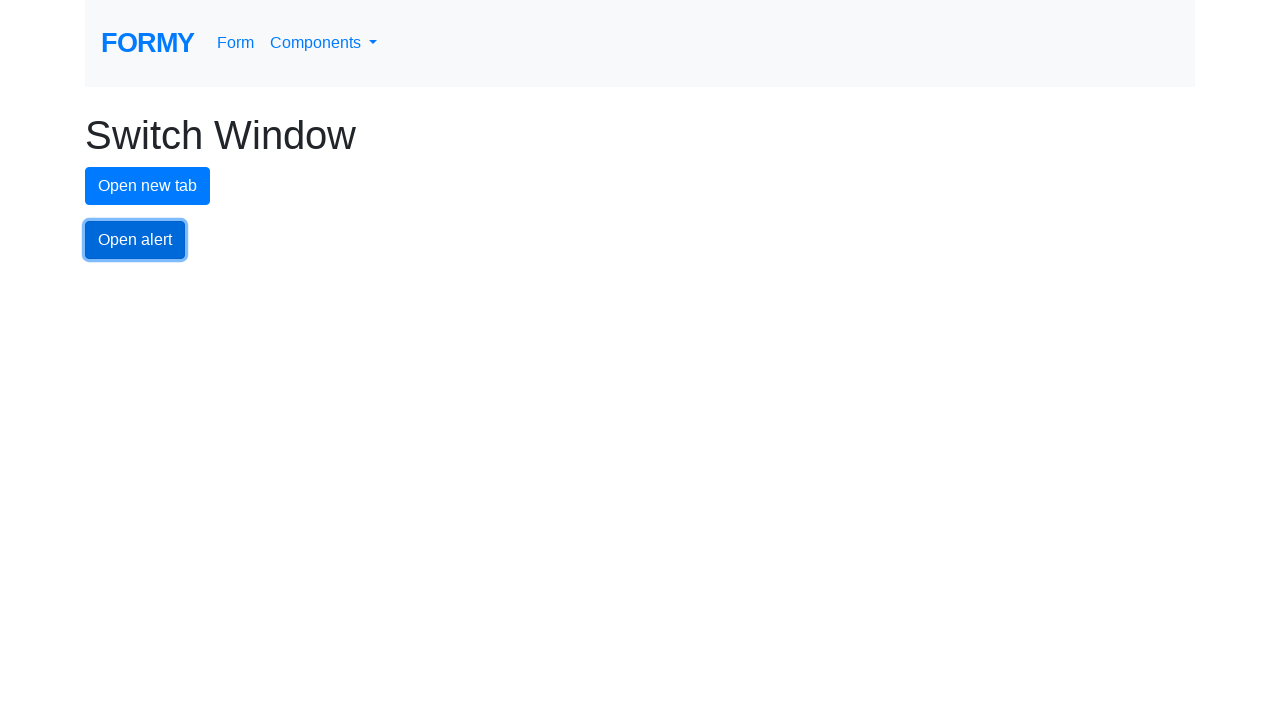